Tests window handling functionality by opening a new window, switching between windows, and verifying window operations work correctly

Starting URL: https://leafground.com/window.xhtml

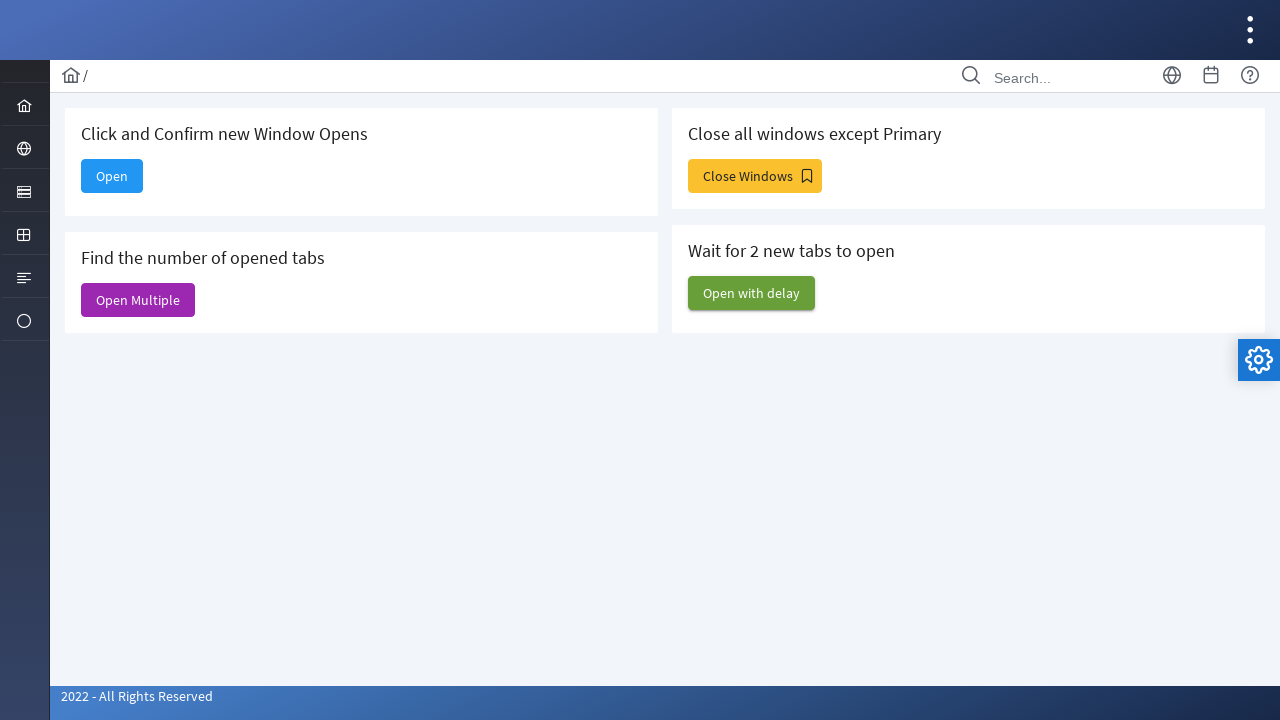

Clicked Open button to open new window at (112, 176) on xpath=//span[text()='Open']
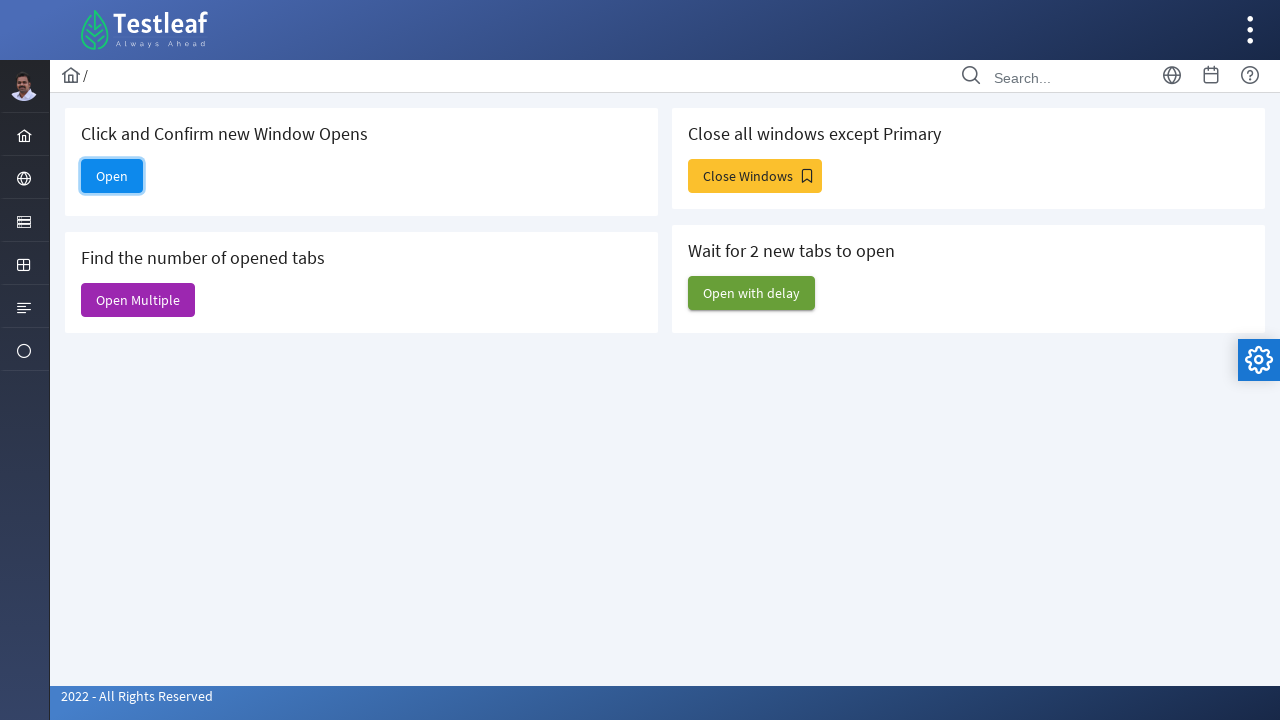

New window opened and captured
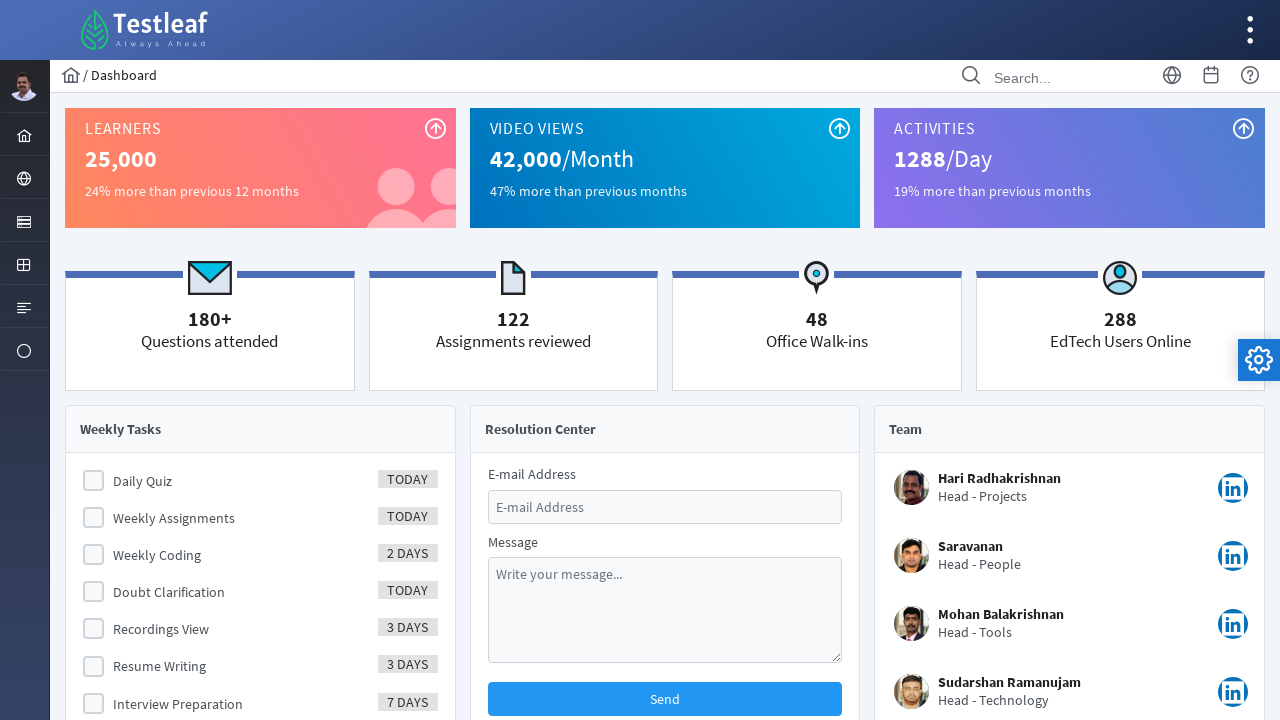

Retrieved new window title: Dashboard
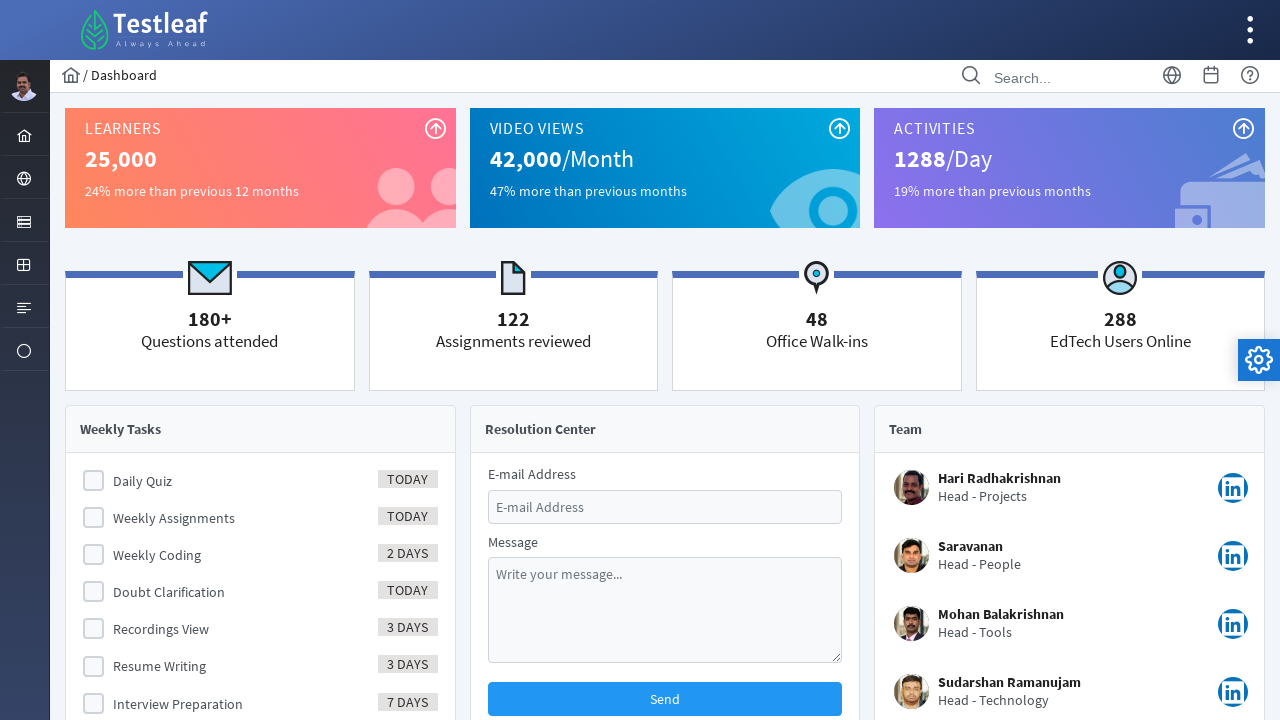

Closed new window
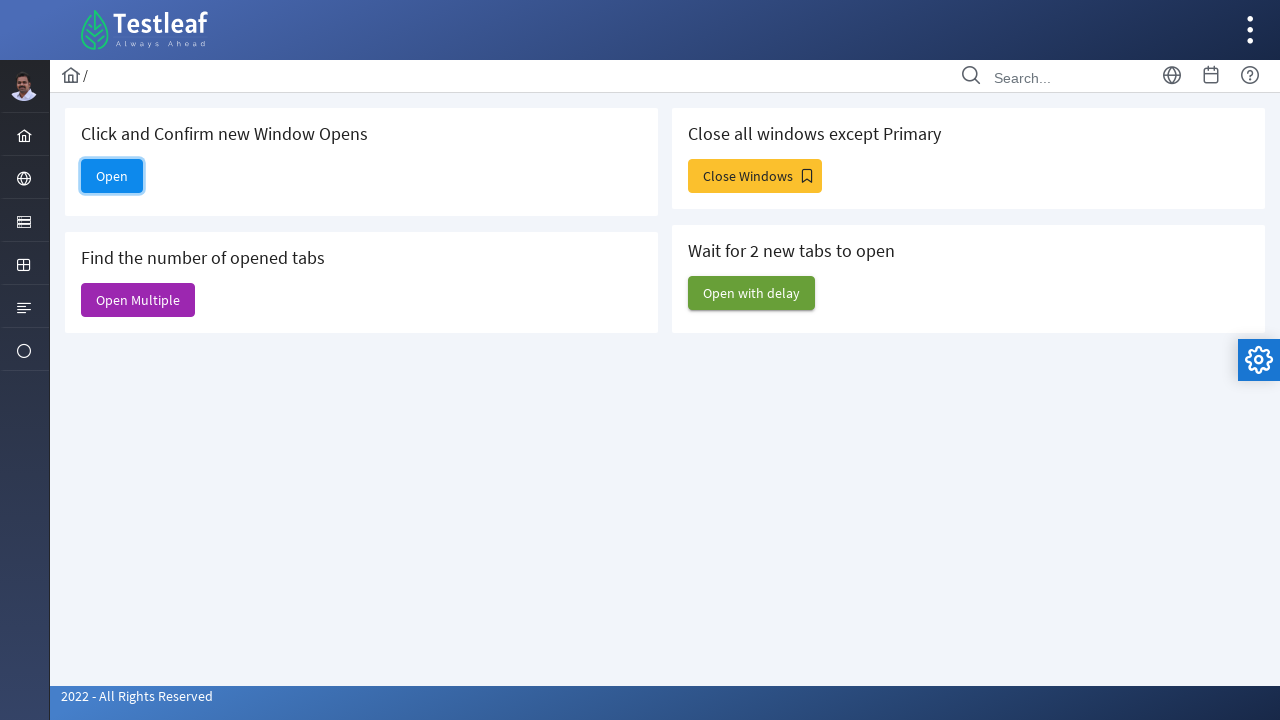

Retrieved original window title: Window
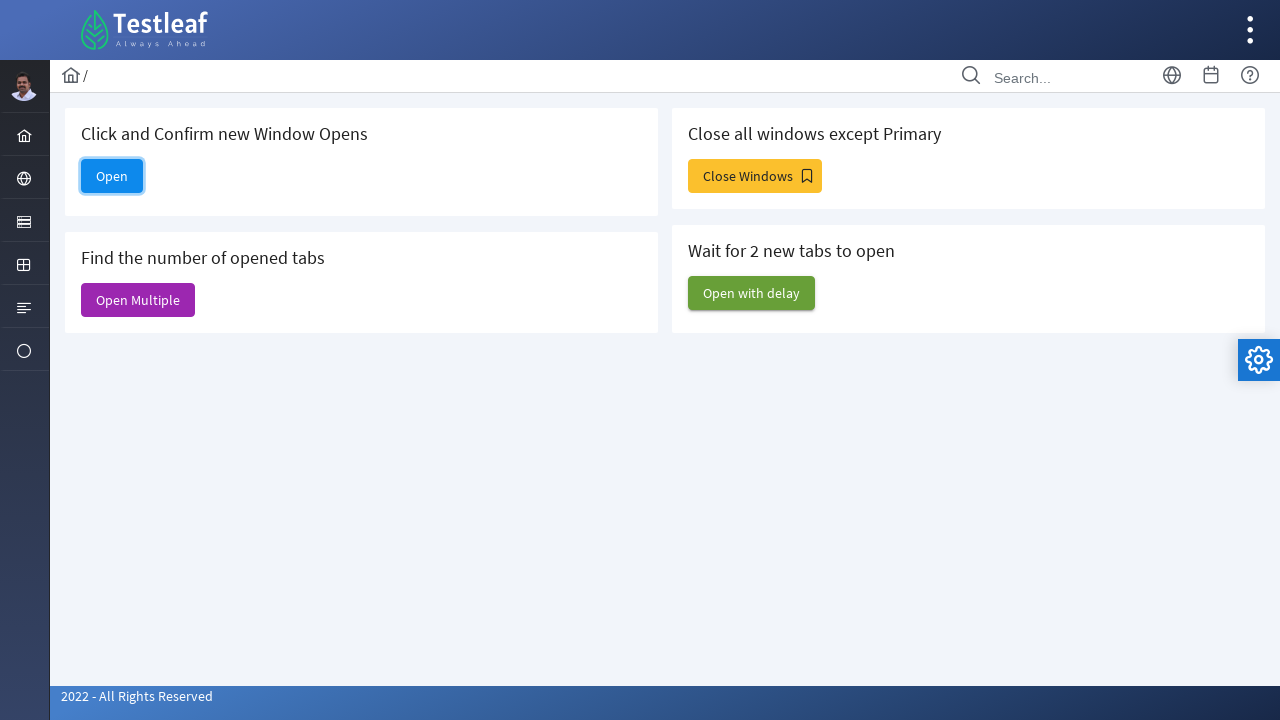

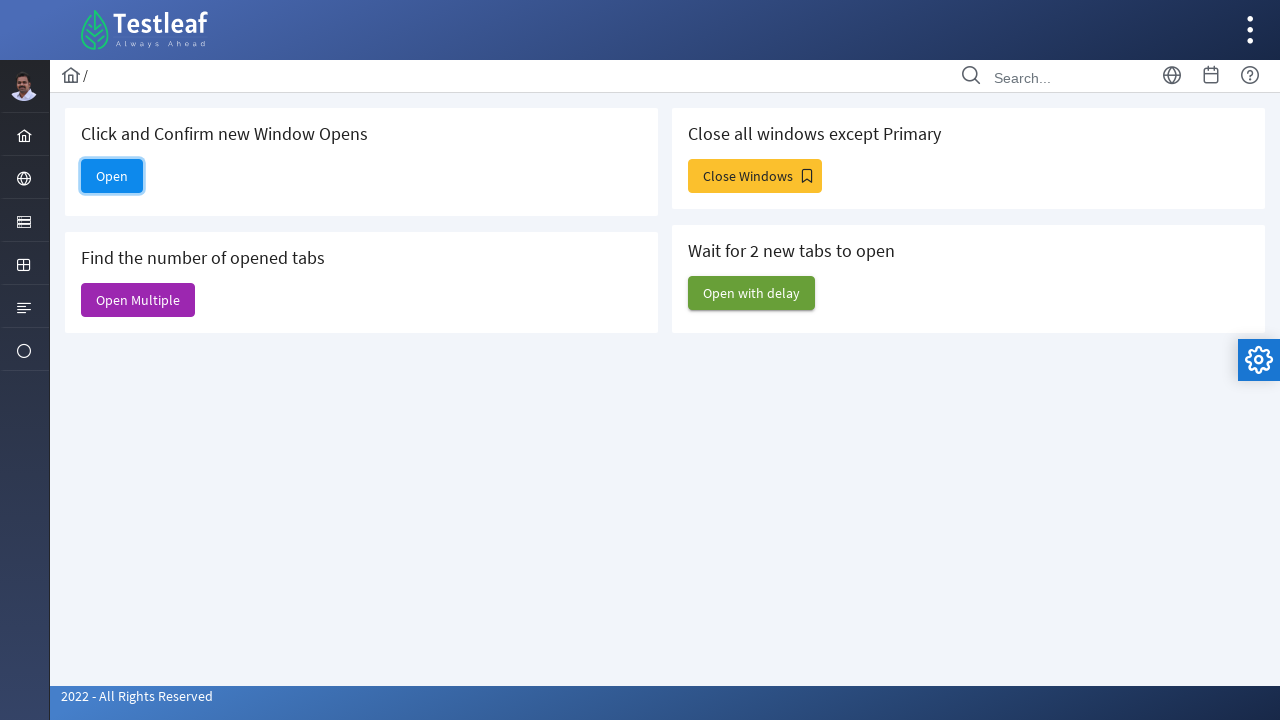